Tests table sorting on a table with semantic class attributes by clicking the Dues column header

Starting URL: http://the-internet.herokuapp.com/tables

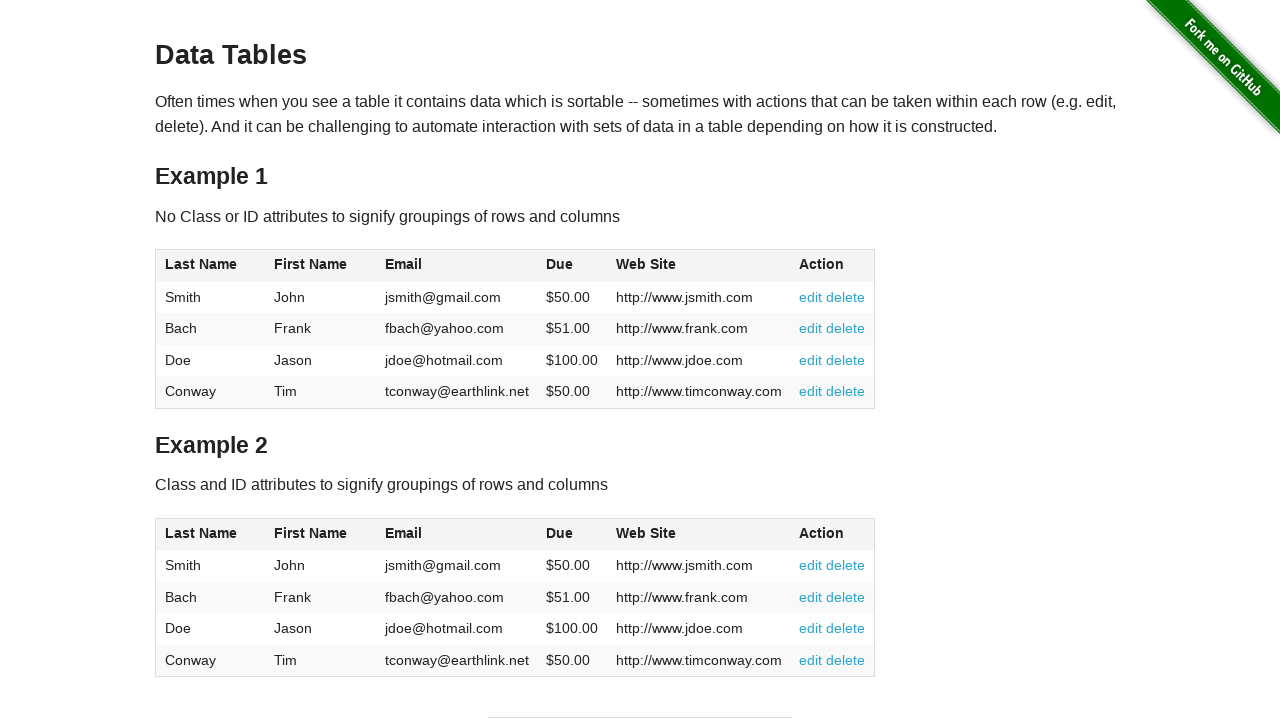

Navigated to table page at http://the-internet.herokuapp.com/tables
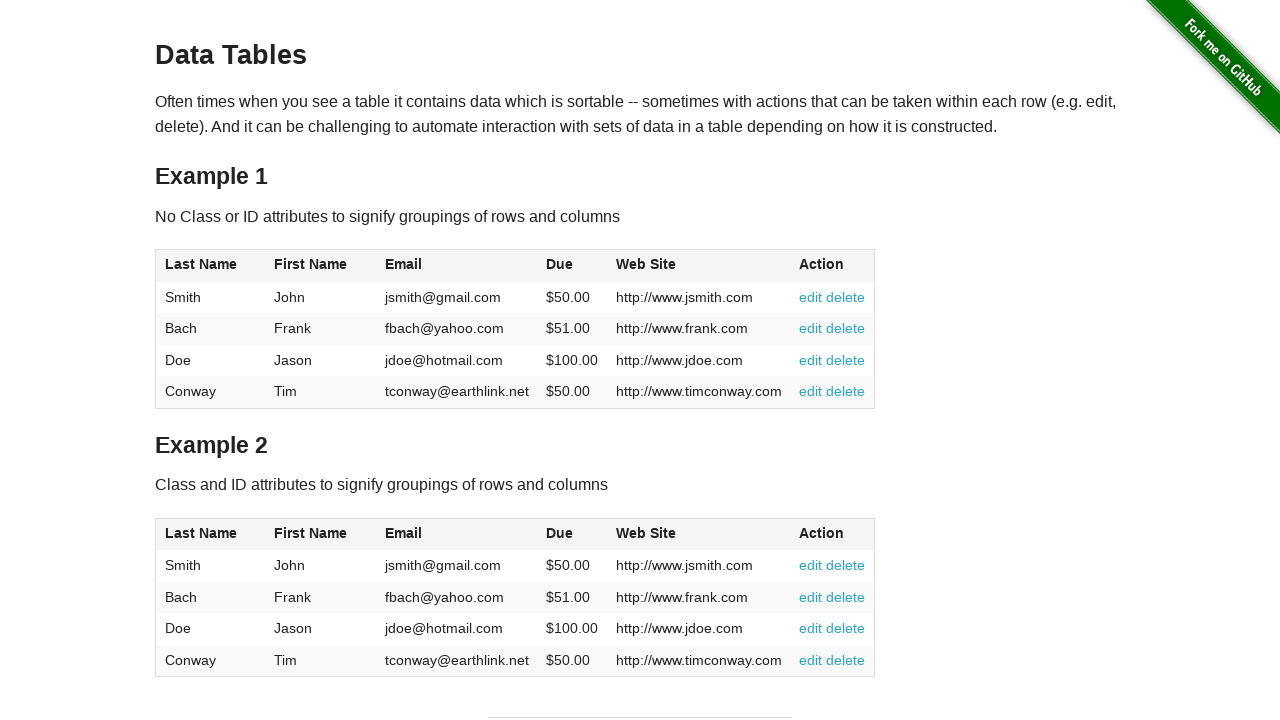

Clicked the Dues column header in table2 to trigger sorting at (560, 533) on #table2 thead .dues
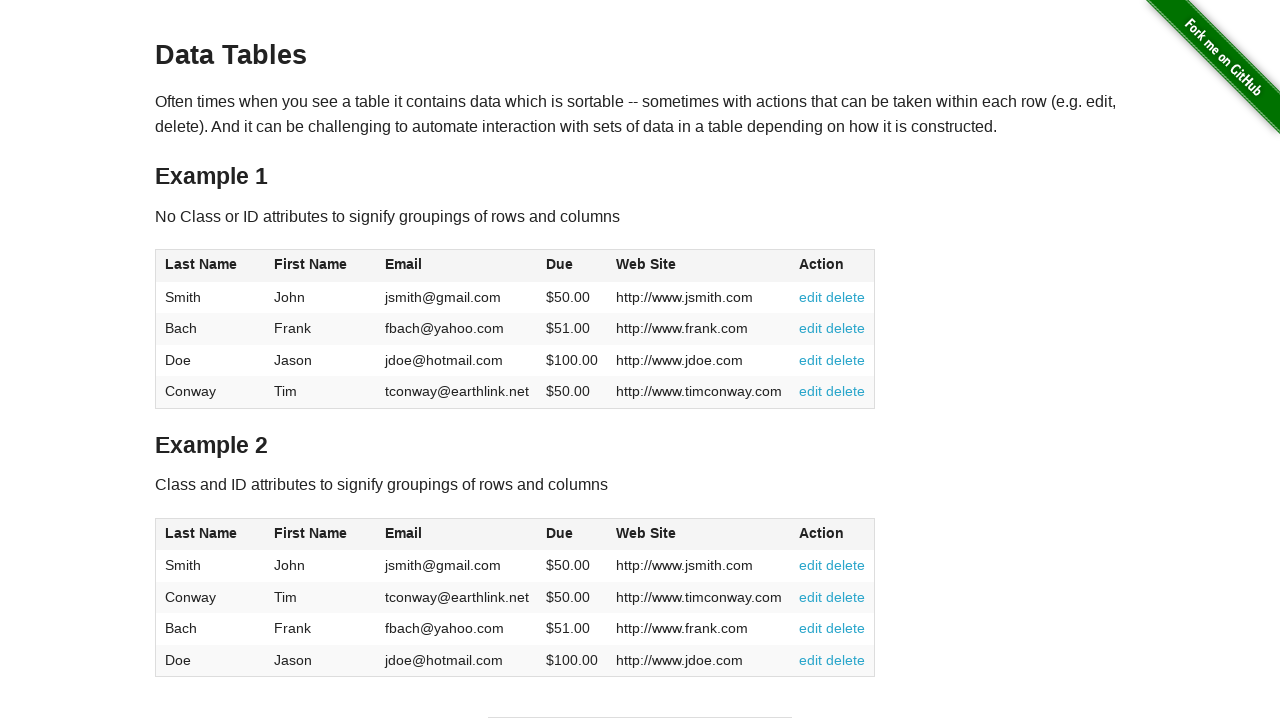

Verified table data loaded after sorting
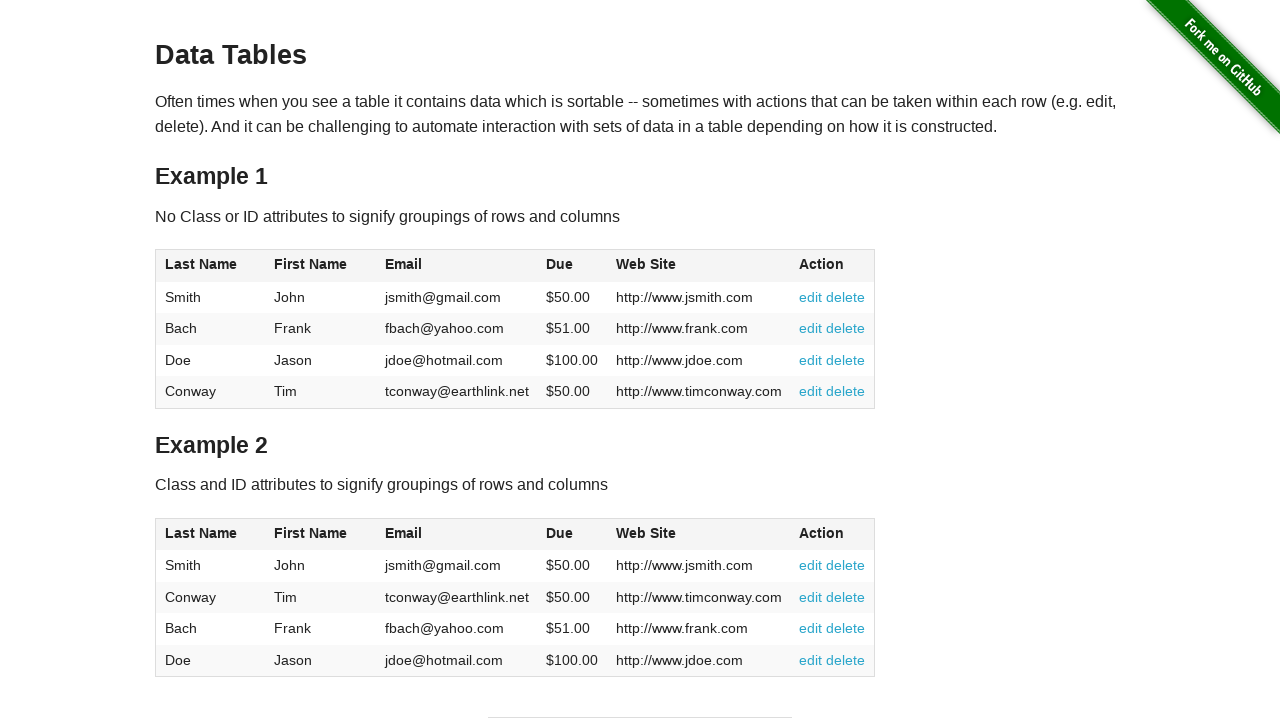

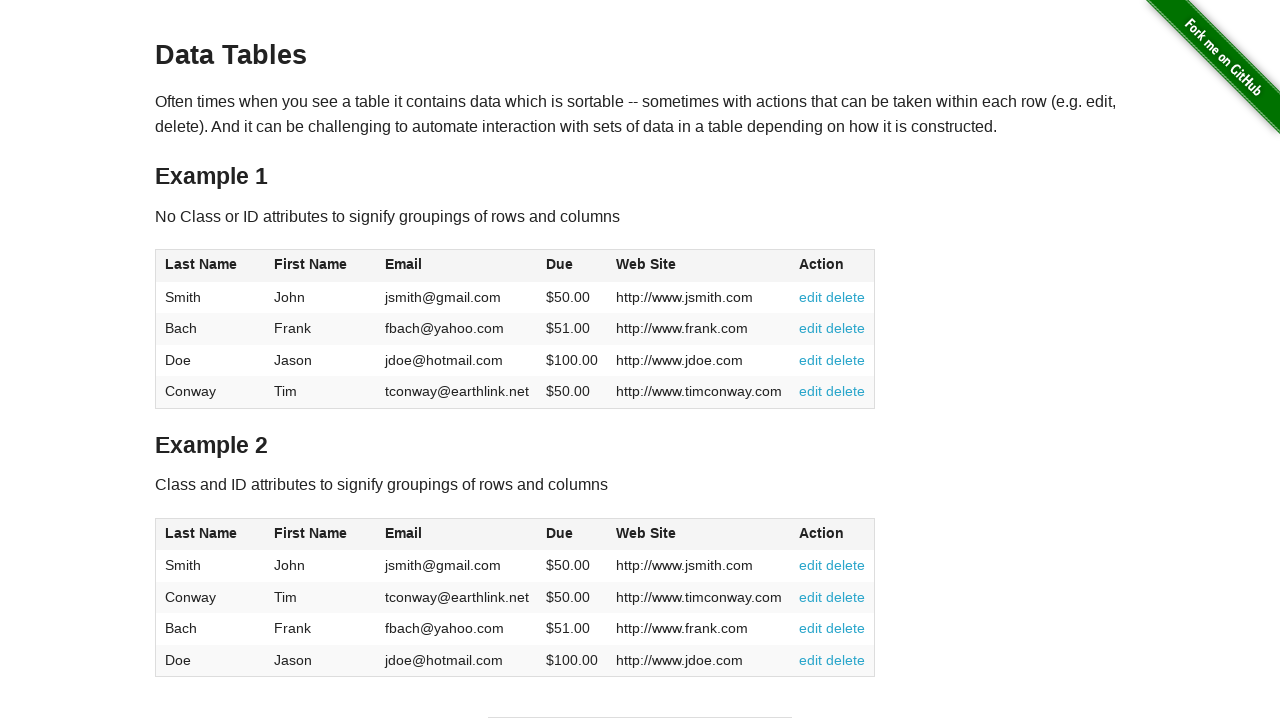